Navigates to the Time and Date world clock page and verifies the web table with city information is loaded and visible

Starting URL: https://www.timeanddate.com/worldclock/

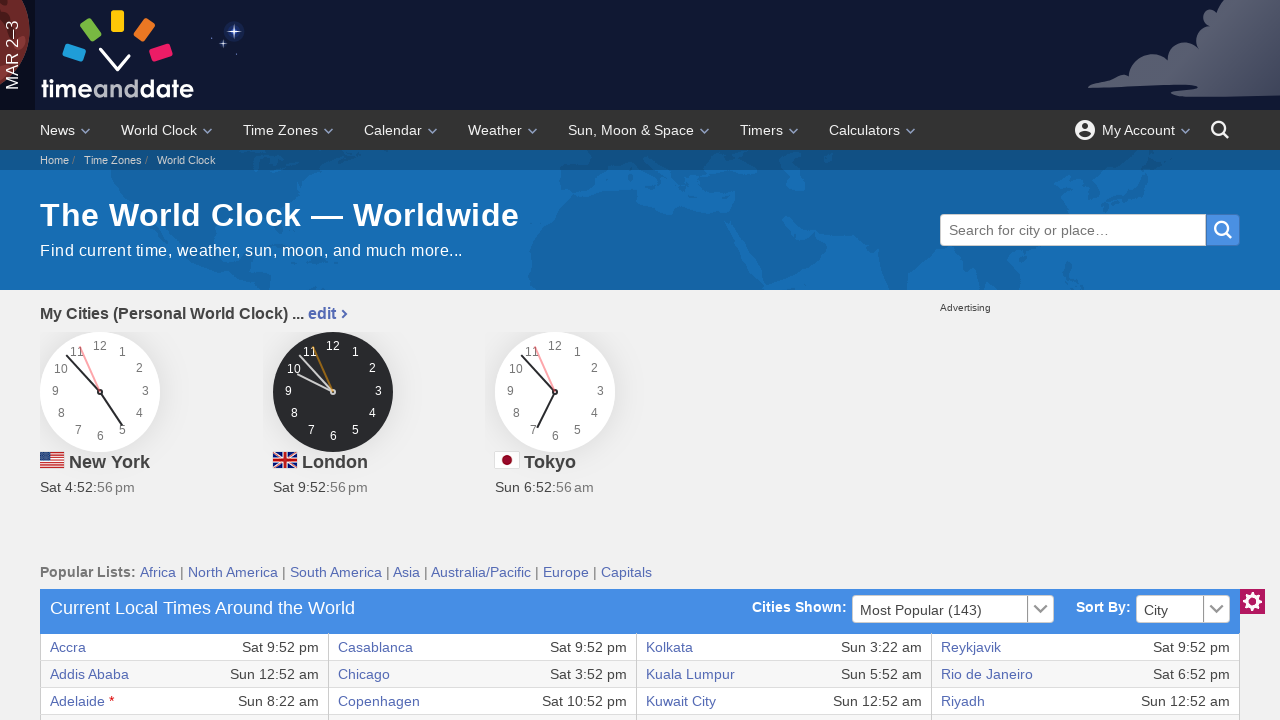

World clock table loaded and visible
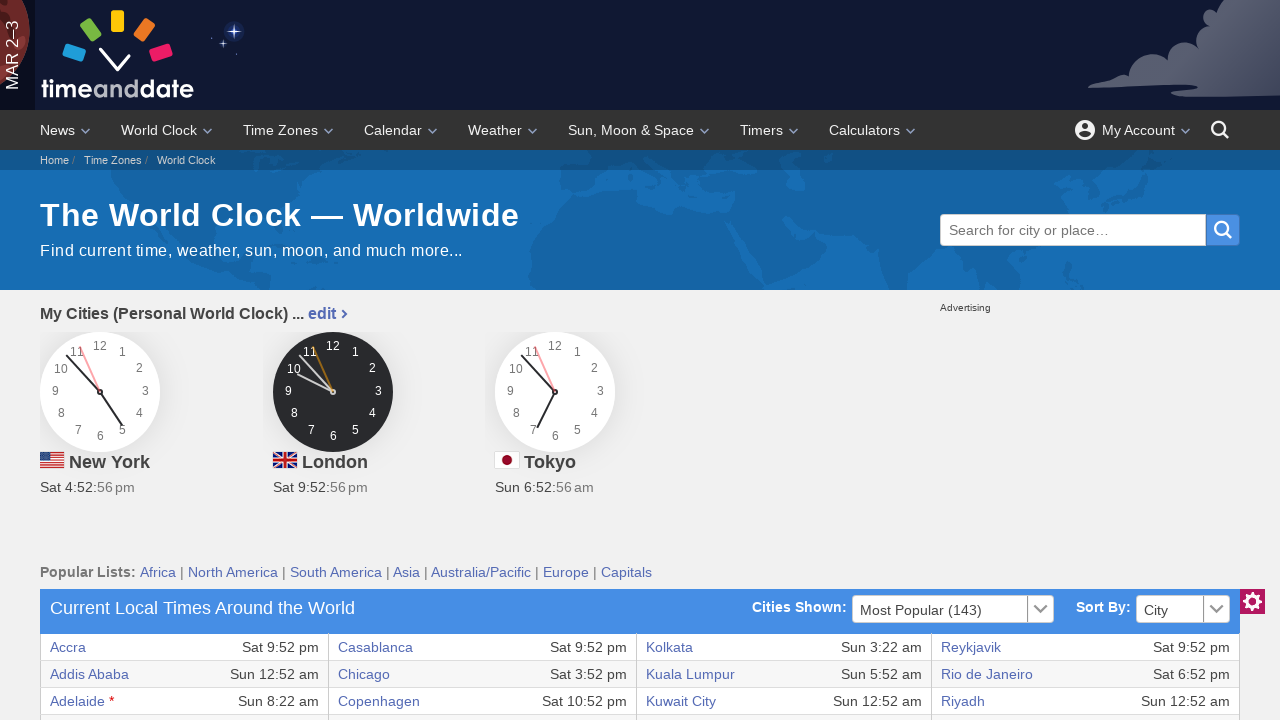

Verified first row of city information table exists
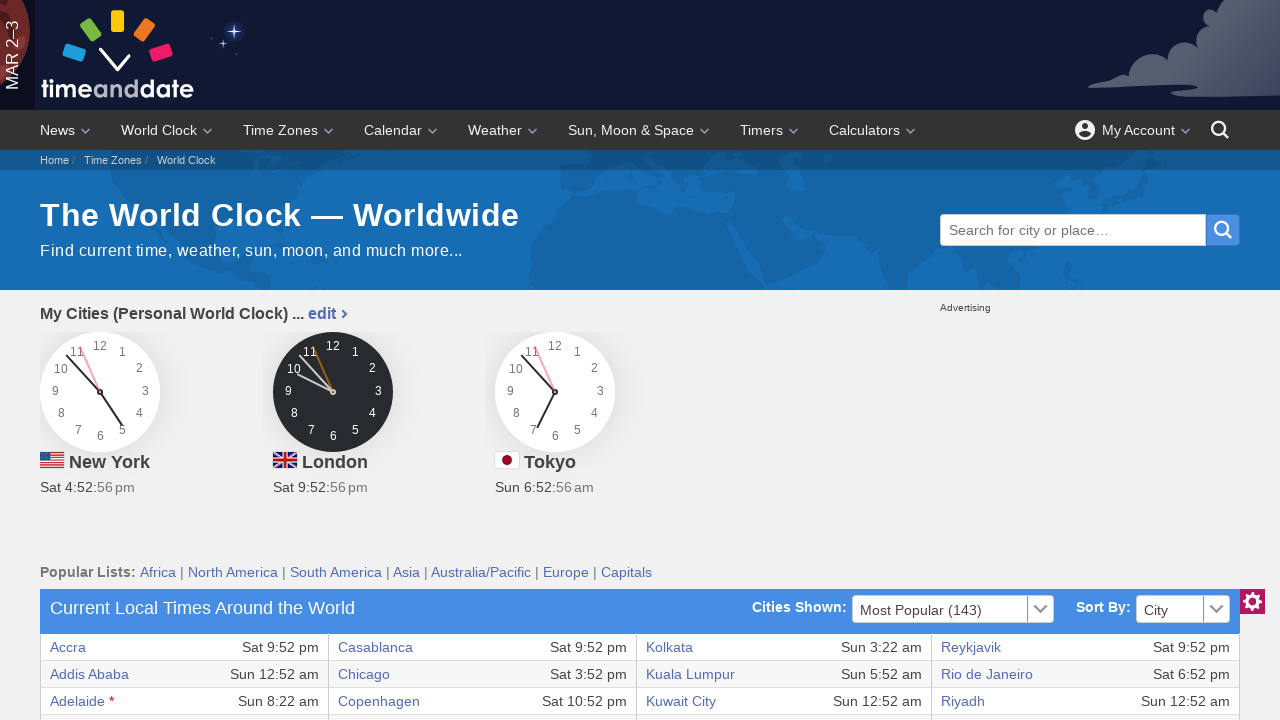

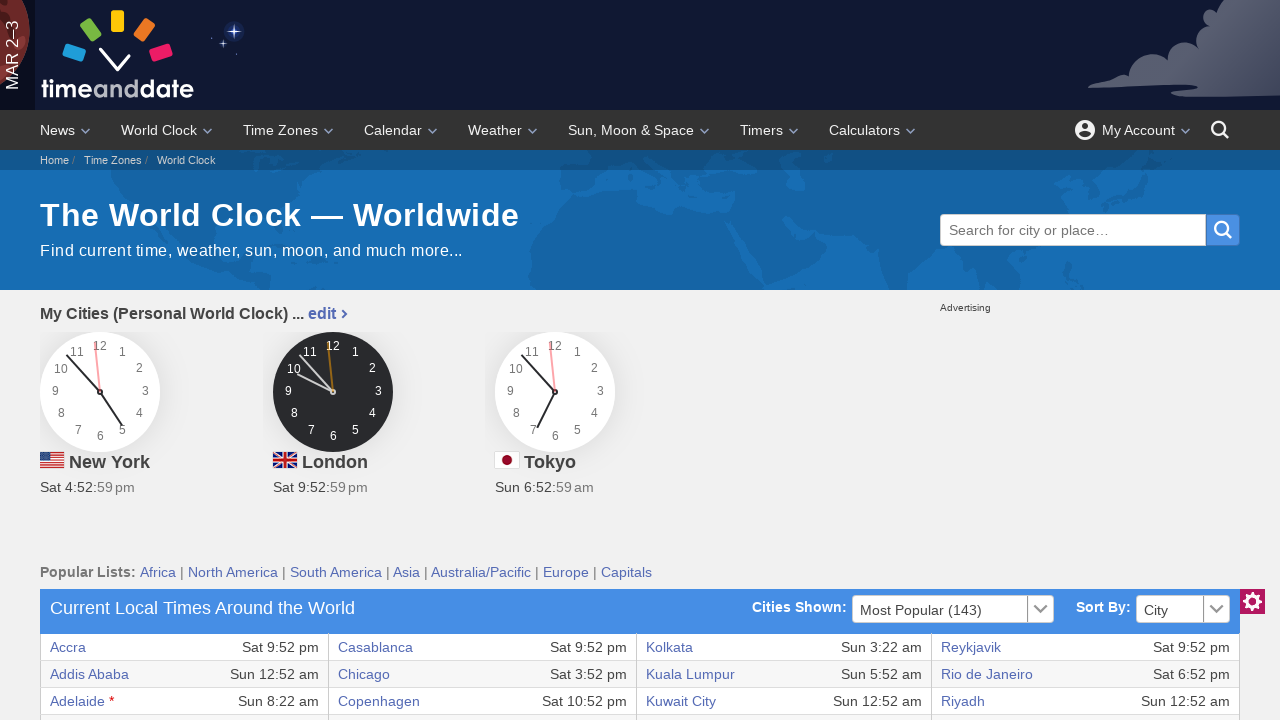